Tests navigation on OYO Rooms website by hovering over menu elements and clicking on a submenu item to navigate to a different section

Starting URL: https://www.oyorooms.com/

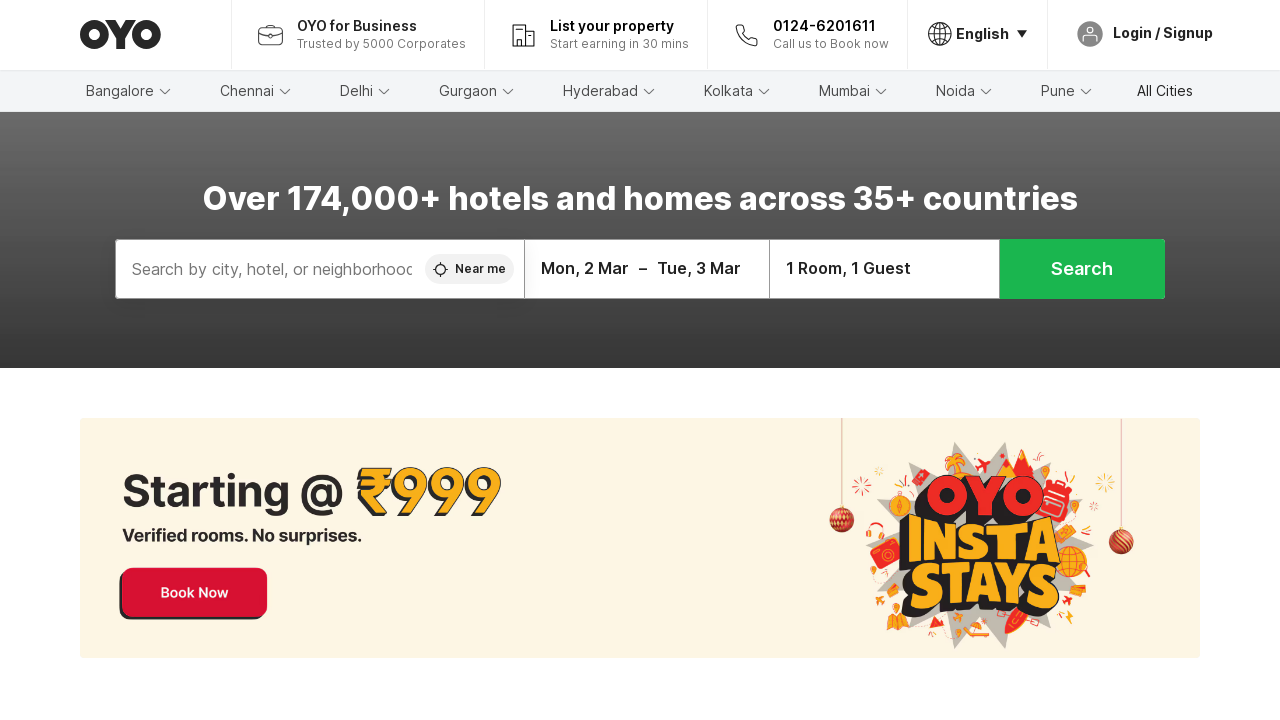

Waited for page to load (1000ms timeout)
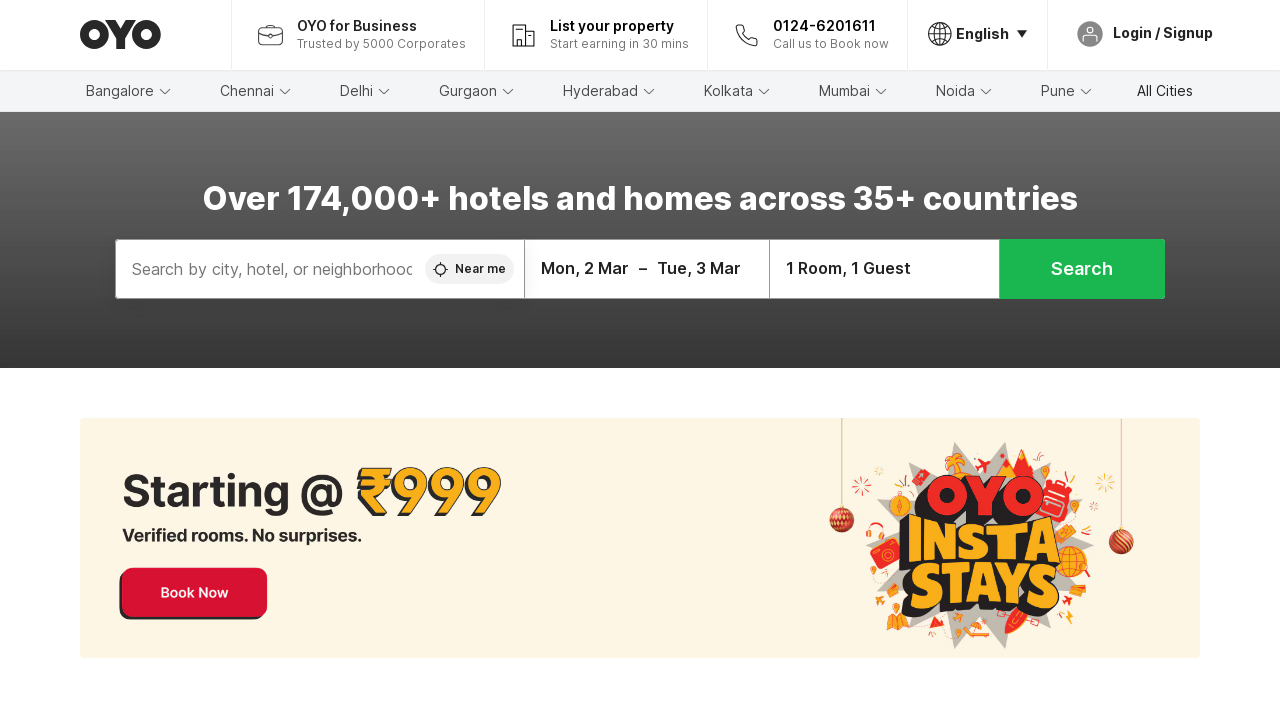

Hovered over main menu element at (468, 91) on xpath=//*[@id='root']/div/div[3]/div[1]/div[2]/div/div[4]/a/div/h2
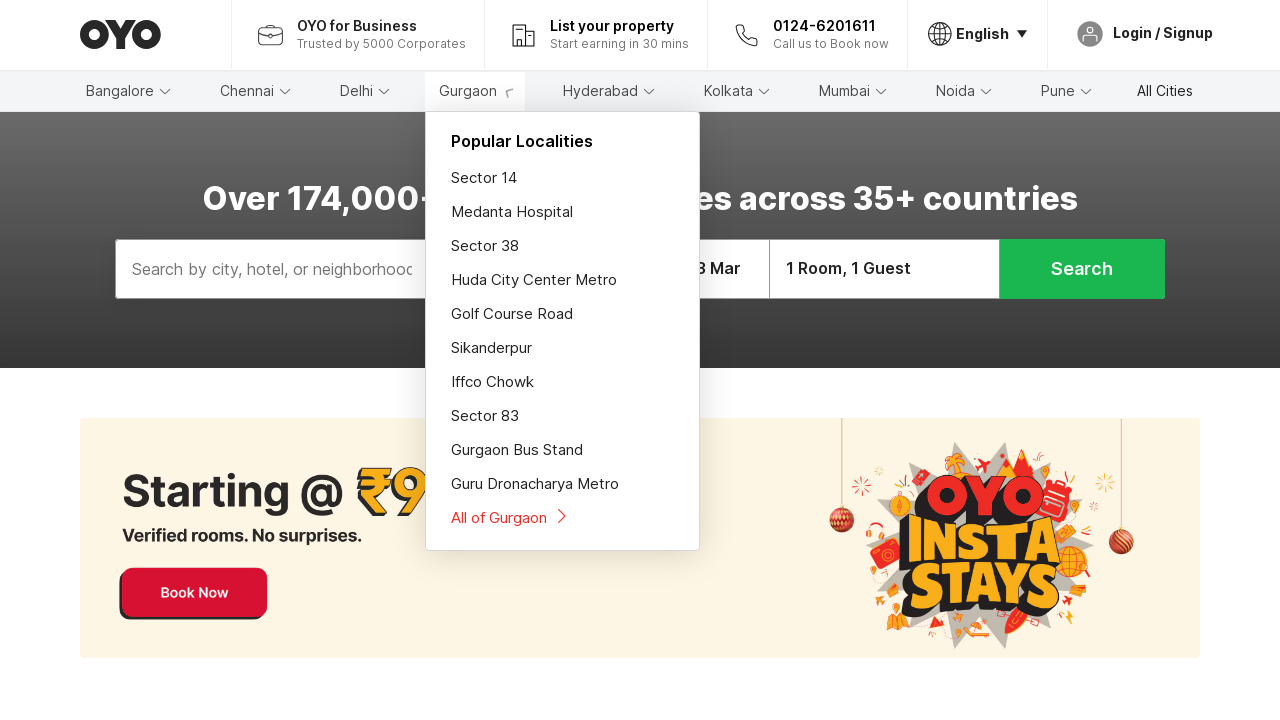

Hovered over submenu element at (562, 280) on xpath=//*[@id='root']/div/div[3]/div[1]/div[2]/div/div[4]/div/a[4]
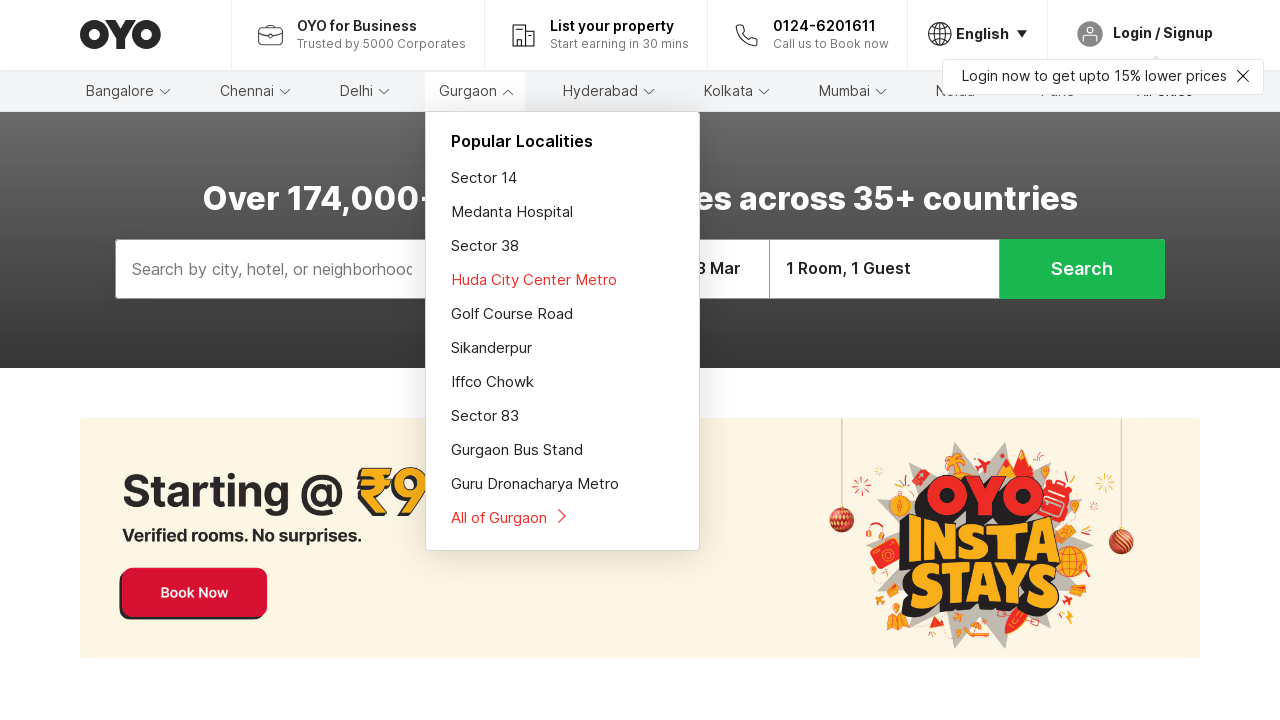

Clicked on submenu element to navigate to different section at (562, 280) on xpath=//*[@id='root']/div/div[3]/div[1]/div[2]/div/div[4]/div/a[4]
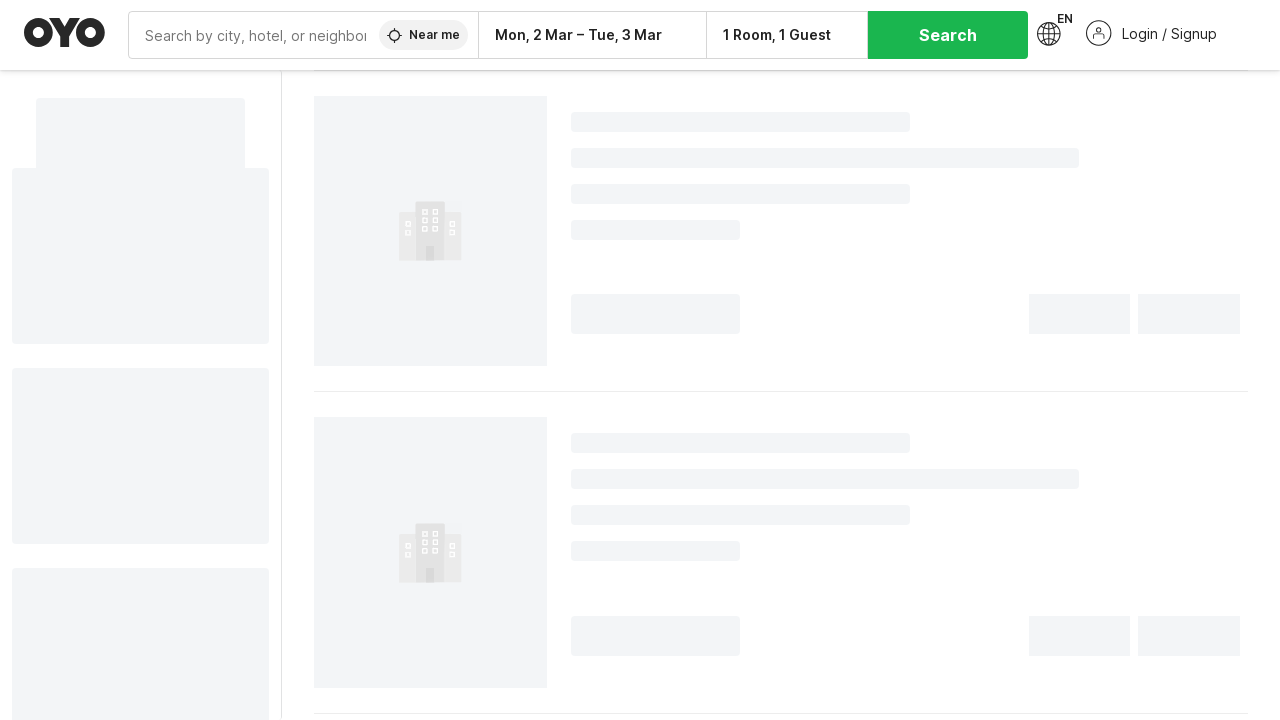

Waited for navigation to complete (2000ms timeout)
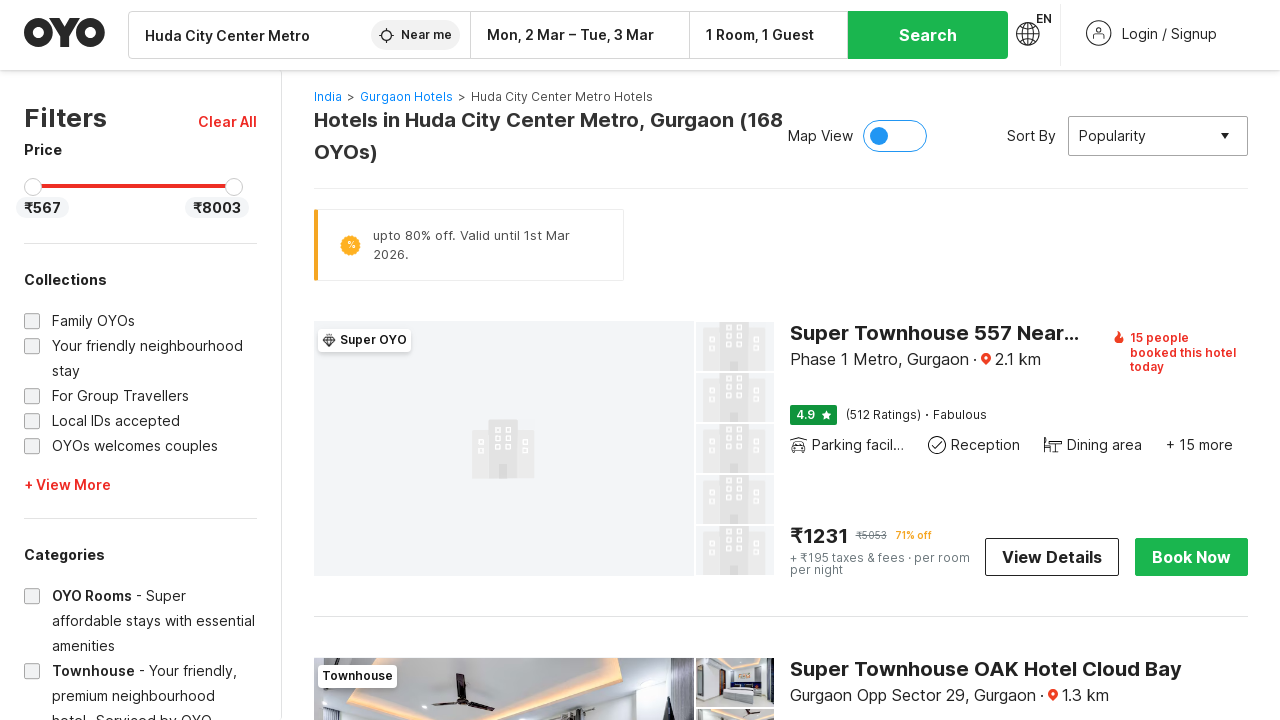

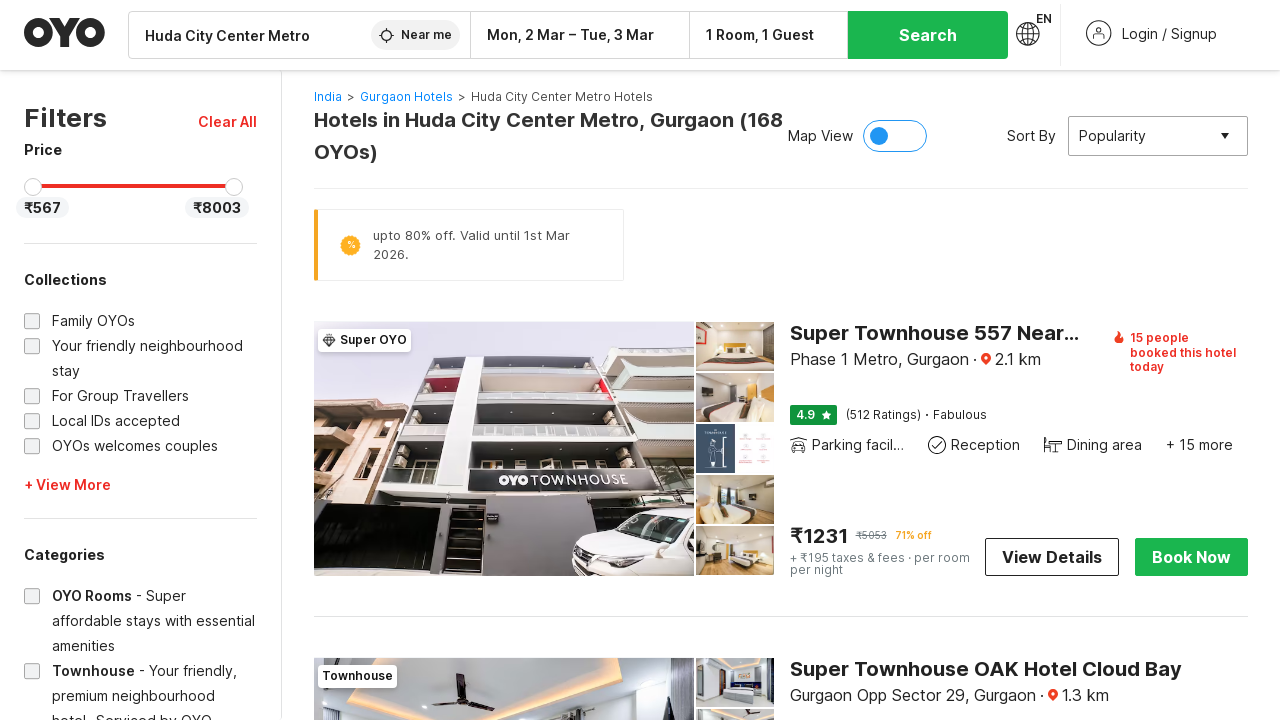